Navigates to a file download page and clicks on a download link to initiate a file download

Starting URL: https://testcenter.techproeducation.com/index.php?page=file-download

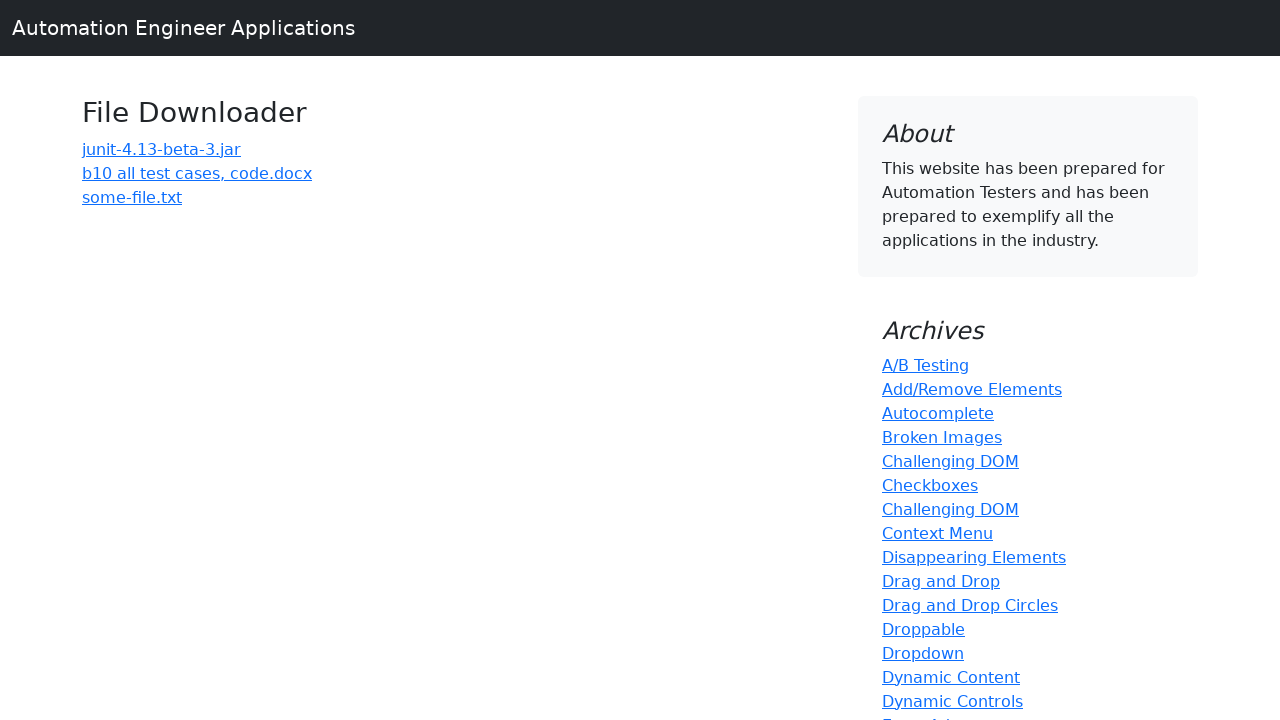

Navigated to file download page
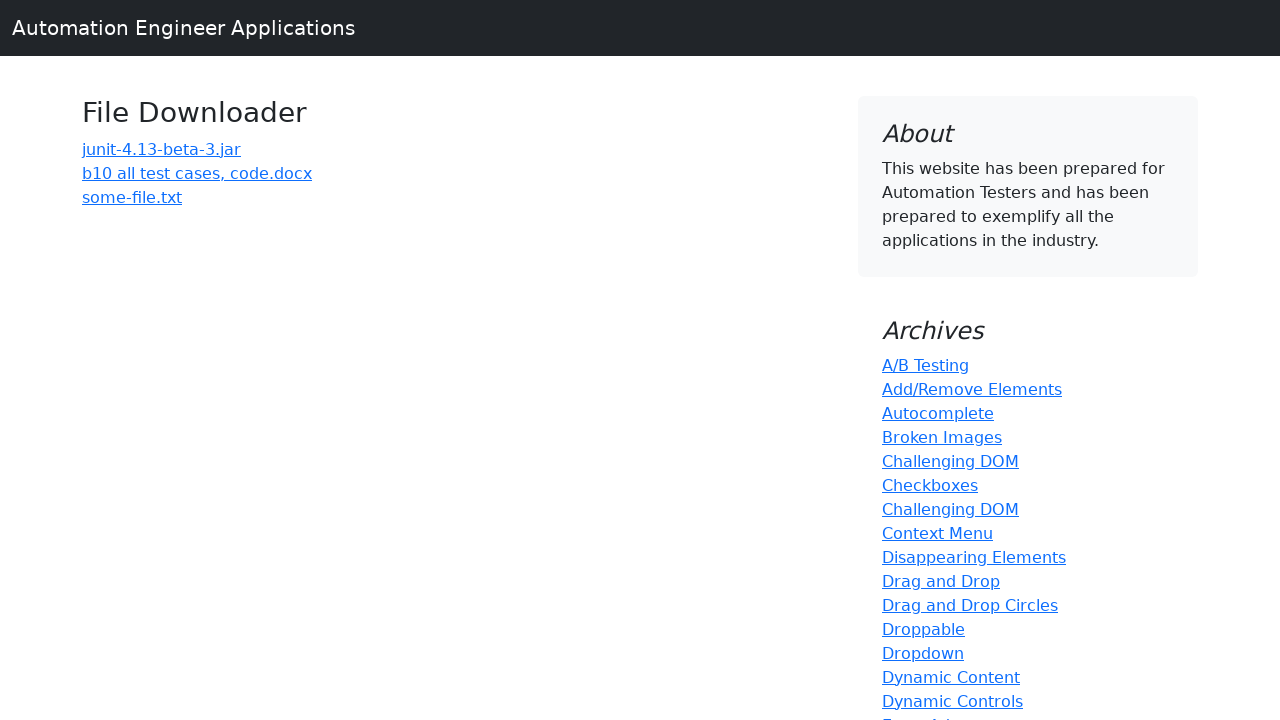

Clicked on 'b10 all test cases, code' download link at (197, 173) on a:has-text('b10 all test cases, code')
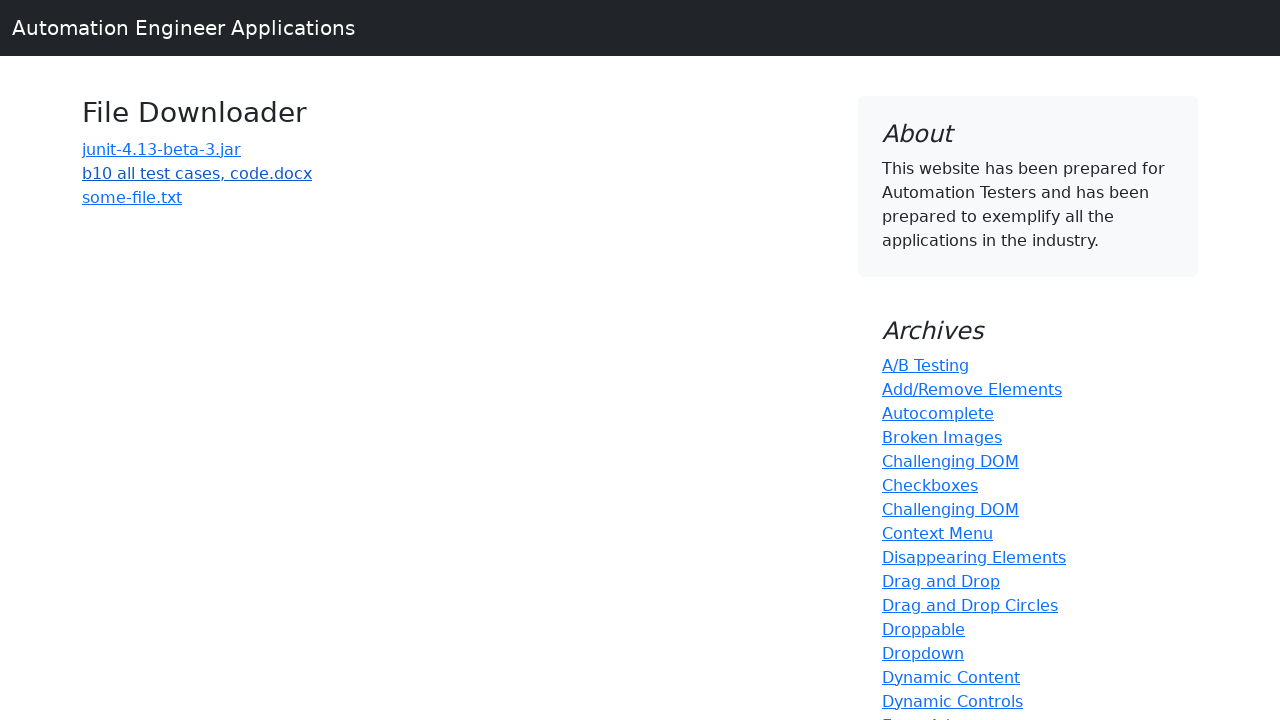

Waited 2 seconds for download to initiate
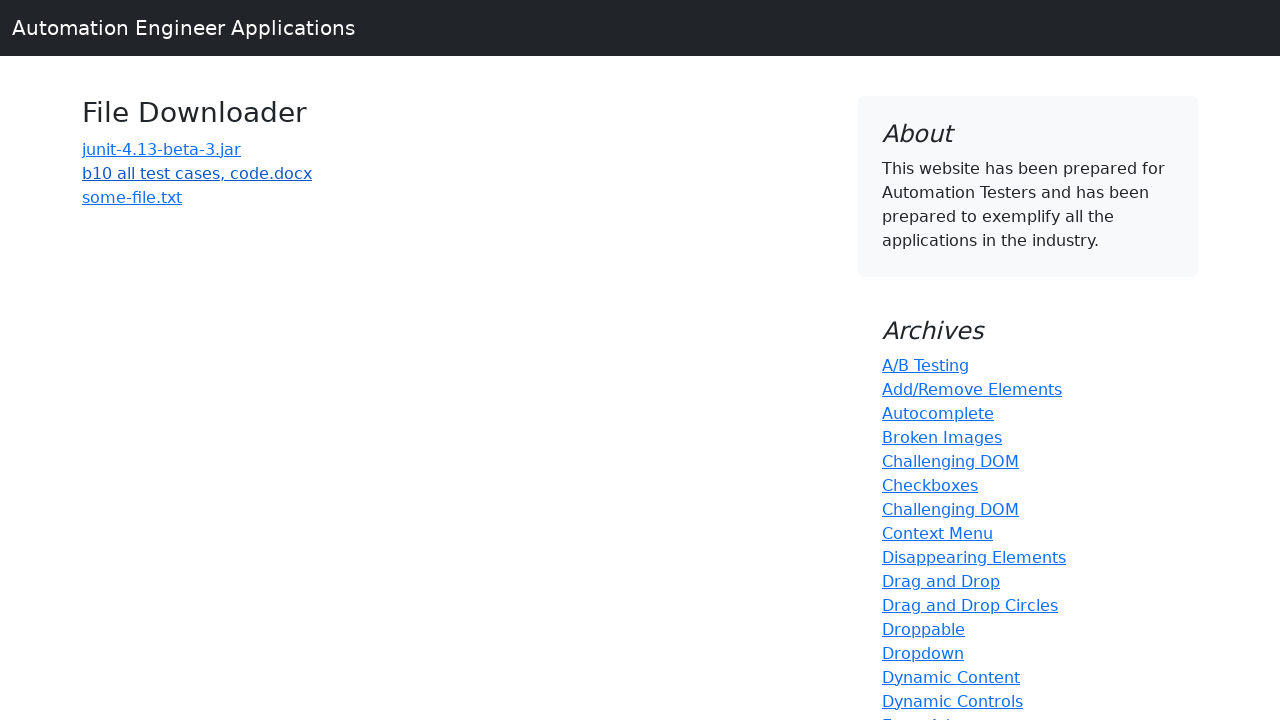

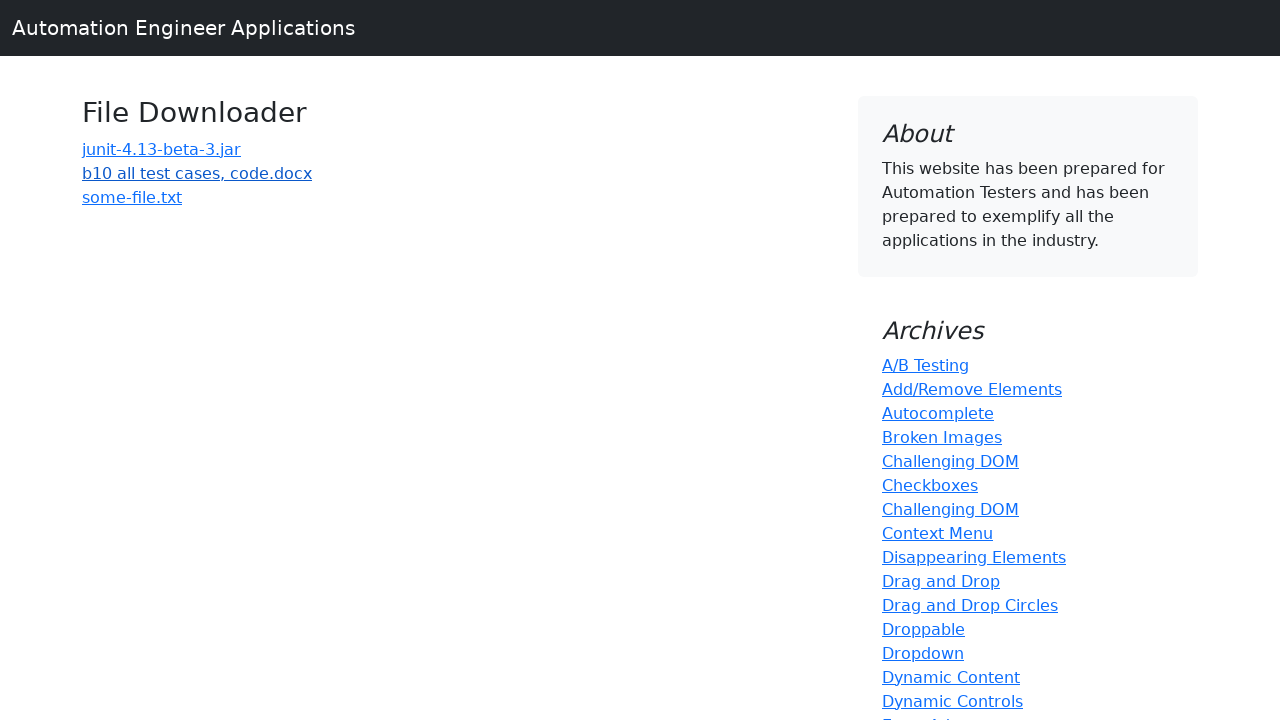